Tests that a todo item is removed when edited to an empty string

Starting URL: https://demo.playwright.dev/todomvc

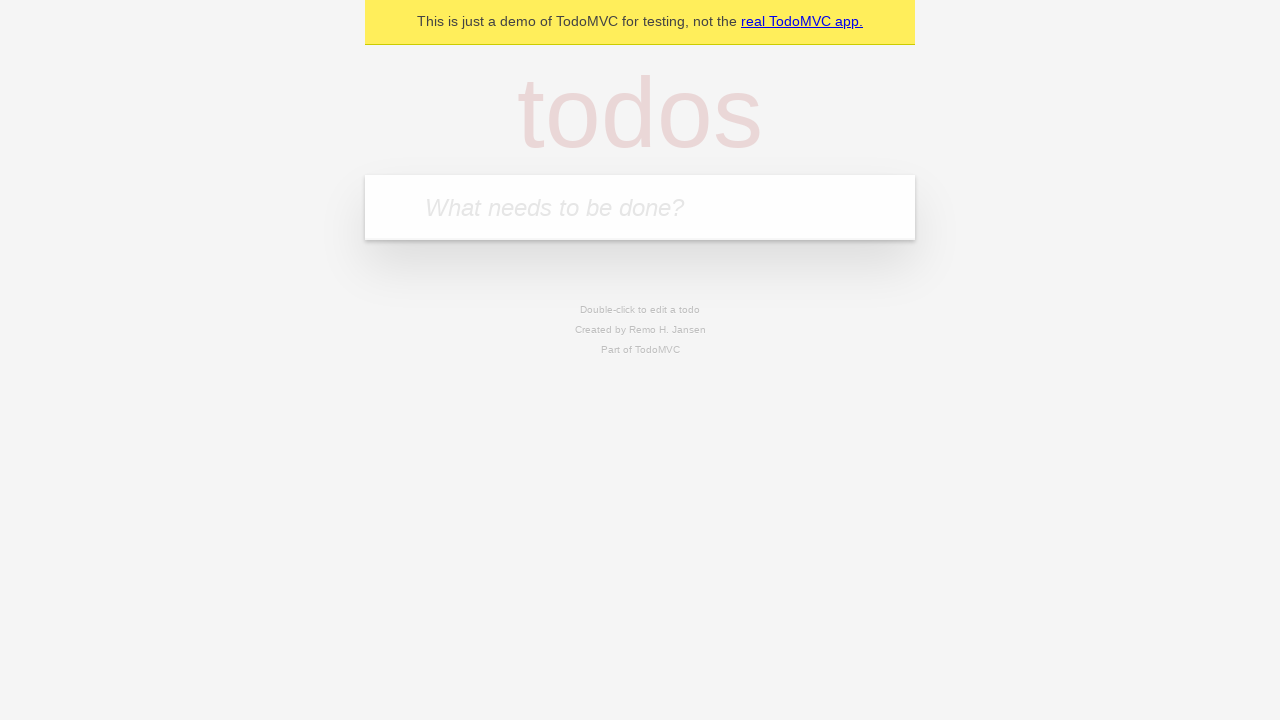

Filled todo input with 'buy some cheese' on internal:attr=[placeholder="What needs to be done?"i]
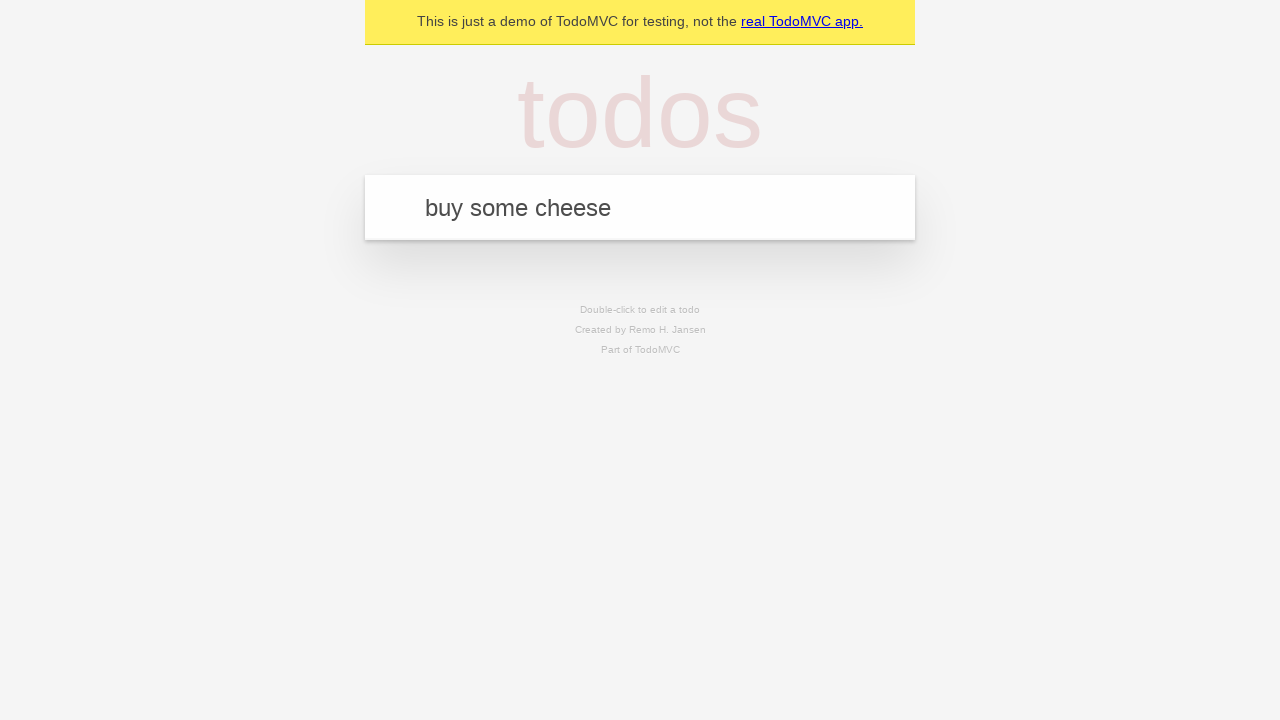

Pressed Enter to add first todo item on internal:attr=[placeholder="What needs to be done?"i]
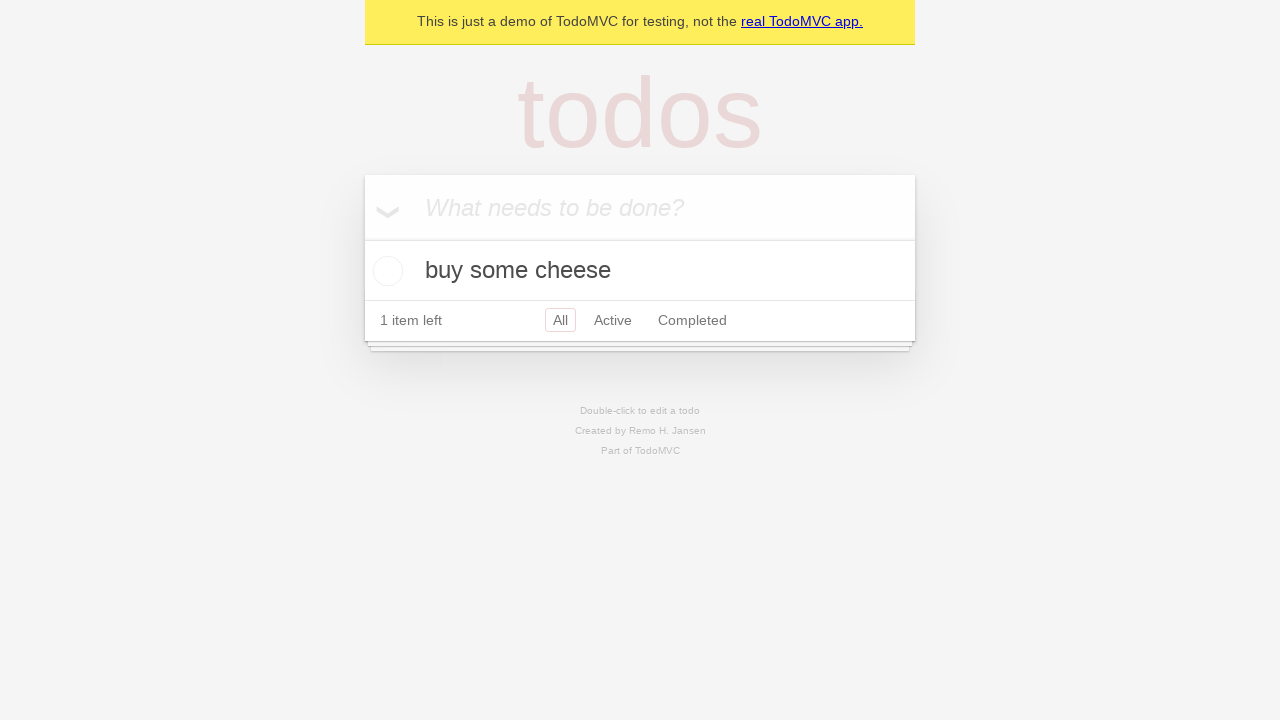

Filled todo input with 'feed the cat' on internal:attr=[placeholder="What needs to be done?"i]
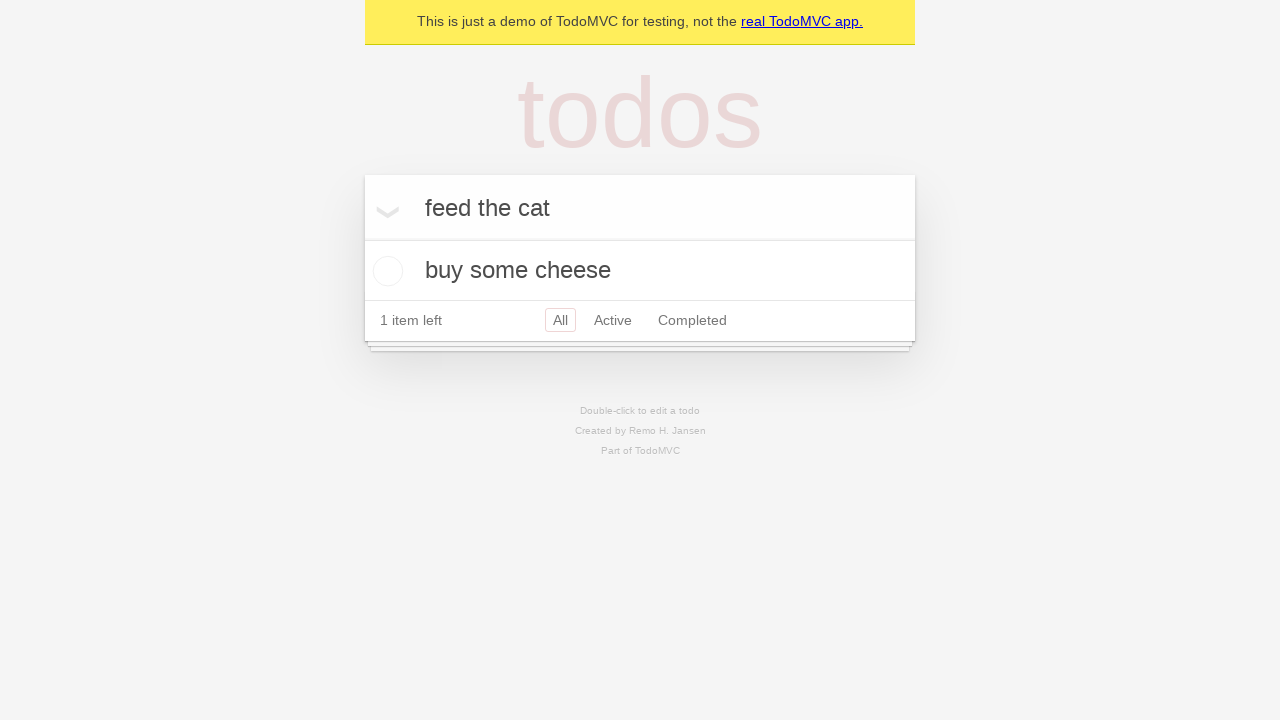

Pressed Enter to add second todo item on internal:attr=[placeholder="What needs to be done?"i]
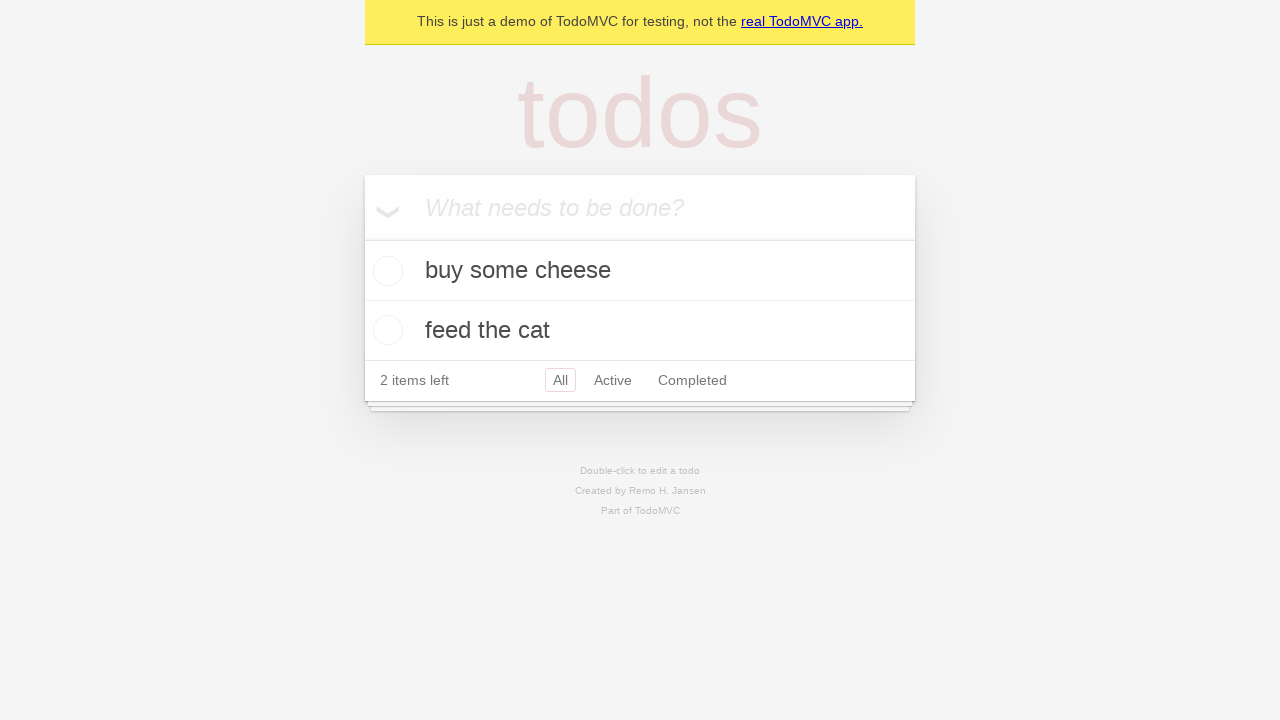

Filled todo input with 'book a doctors appointment' on internal:attr=[placeholder="What needs to be done?"i]
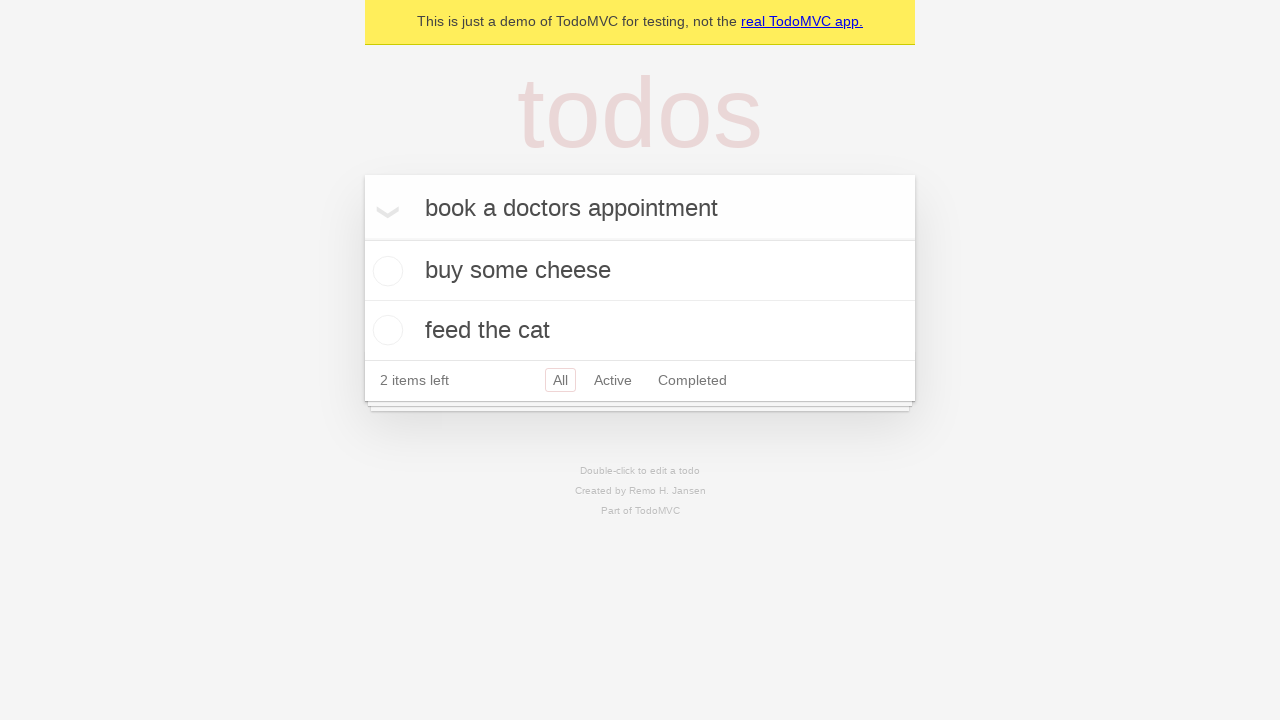

Pressed Enter to add third todo item on internal:attr=[placeholder="What needs to be done?"i]
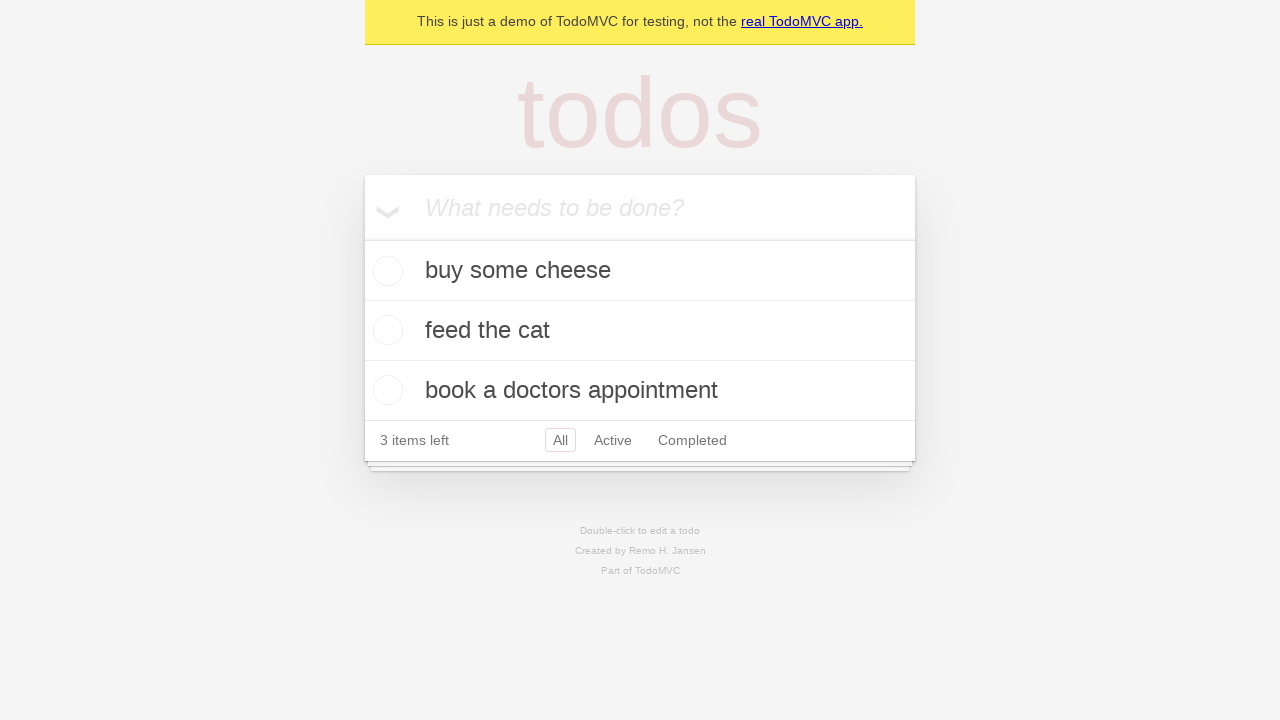

Double-clicked second todo item to enter edit mode at (640, 331) on internal:testid=[data-testid="todo-item"s] >> nth=1
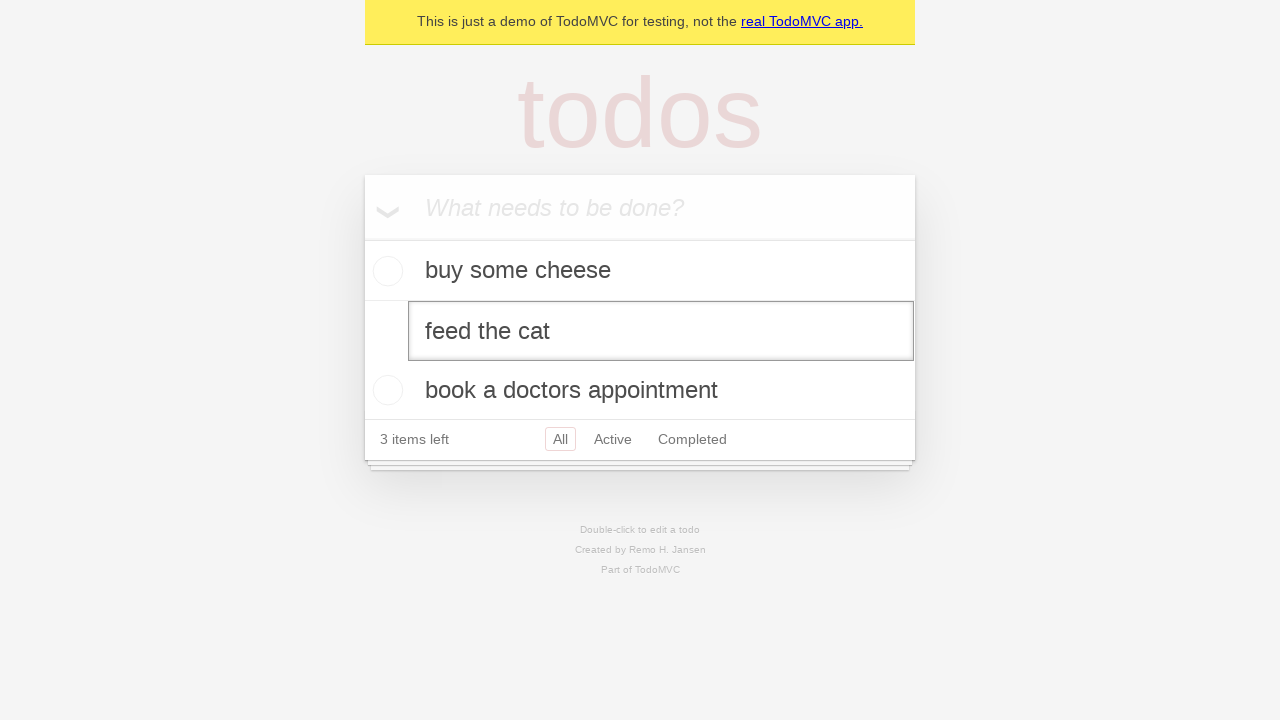

Cleared text in edit field to empty string on internal:testid=[data-testid="todo-item"s] >> nth=1 >> internal:role=textbox[nam
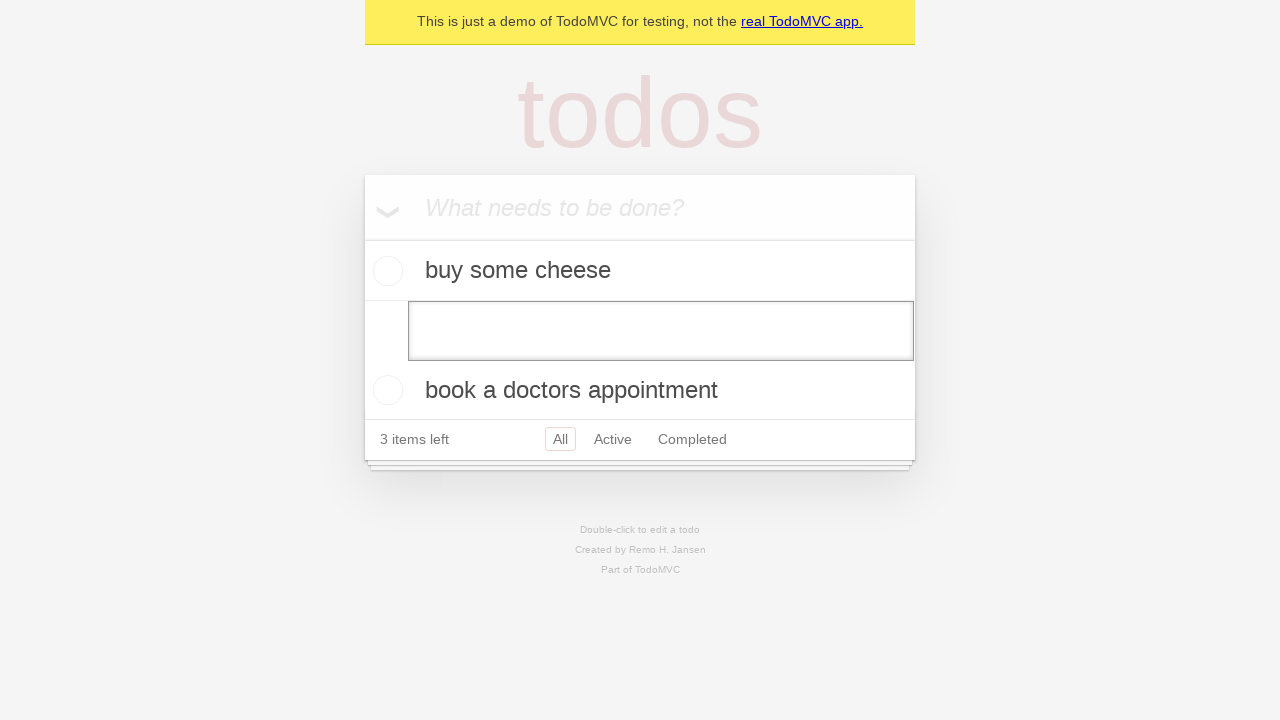

Pressed Enter to confirm deletion of todo item with empty text on internal:testid=[data-testid="todo-item"s] >> nth=1 >> internal:role=textbox[nam
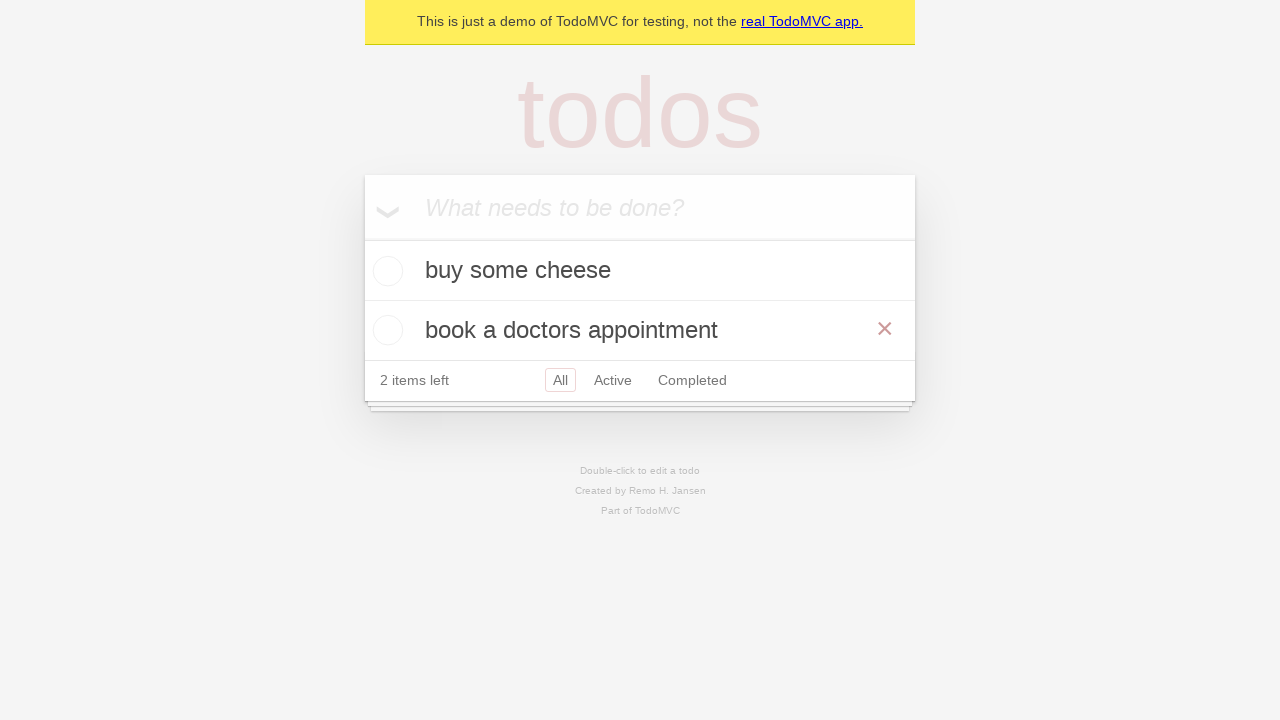

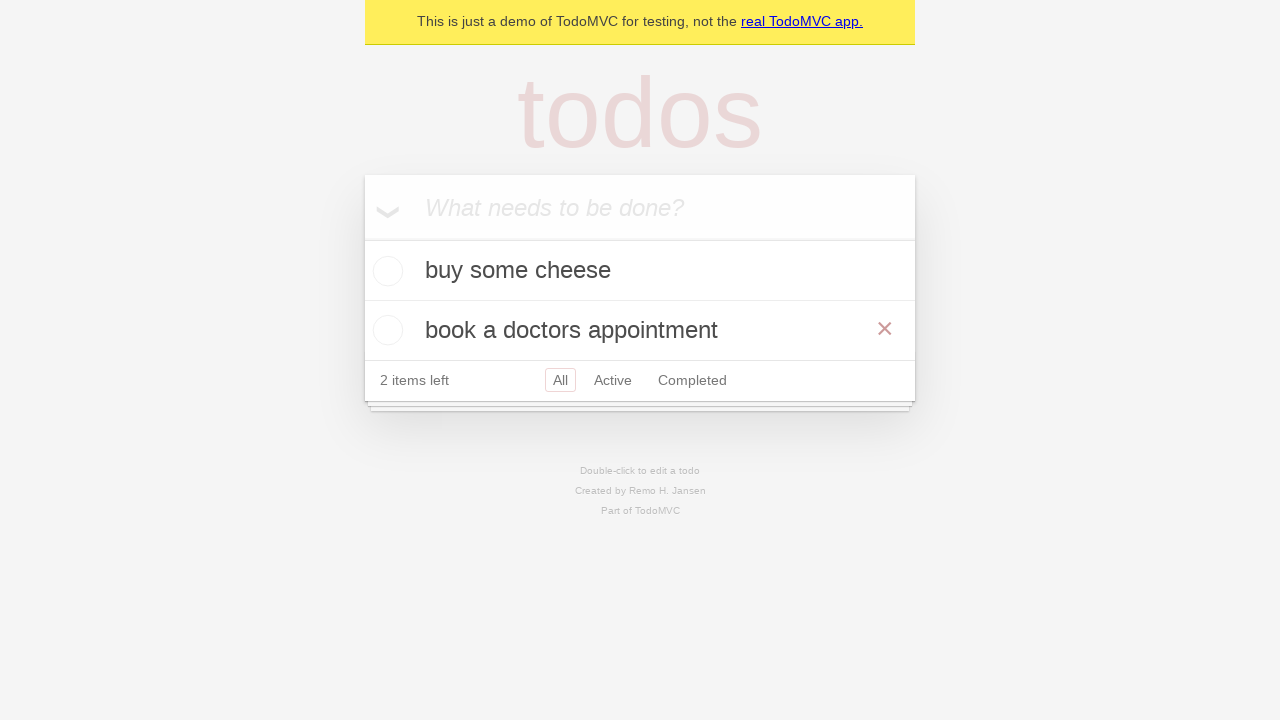